Tests interaction with a simple alert, captures the text, accepts it, and types the captured text into a form field

Starting URL: https://wcaquino.me/selenium/componentes.html

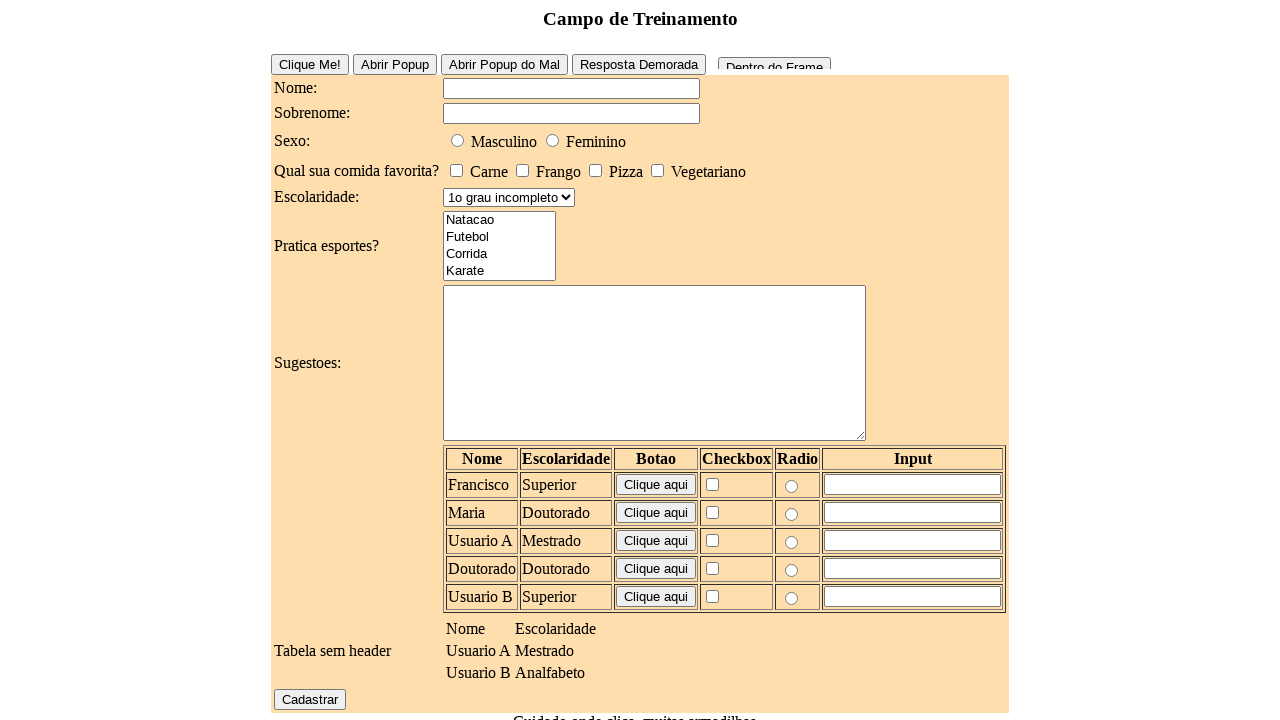

Set up dialog handler to capture and accept alerts
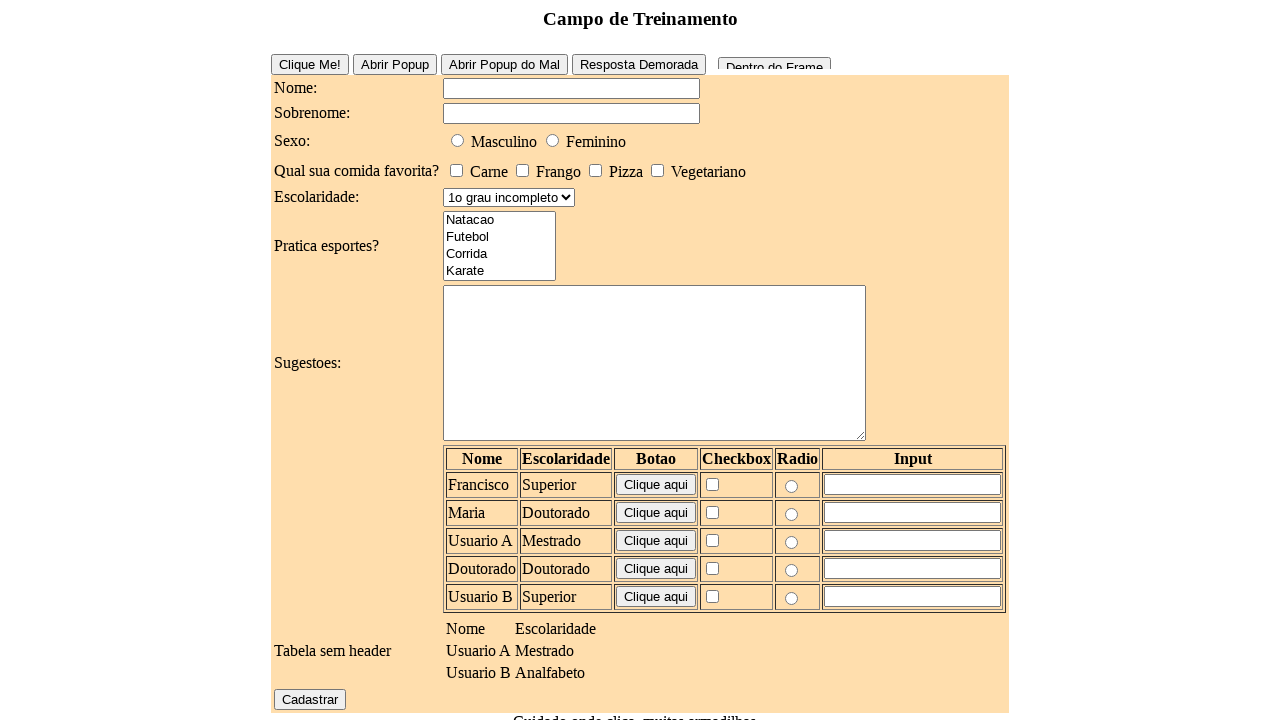

Clicked the alert button at (576, 641) on #alert
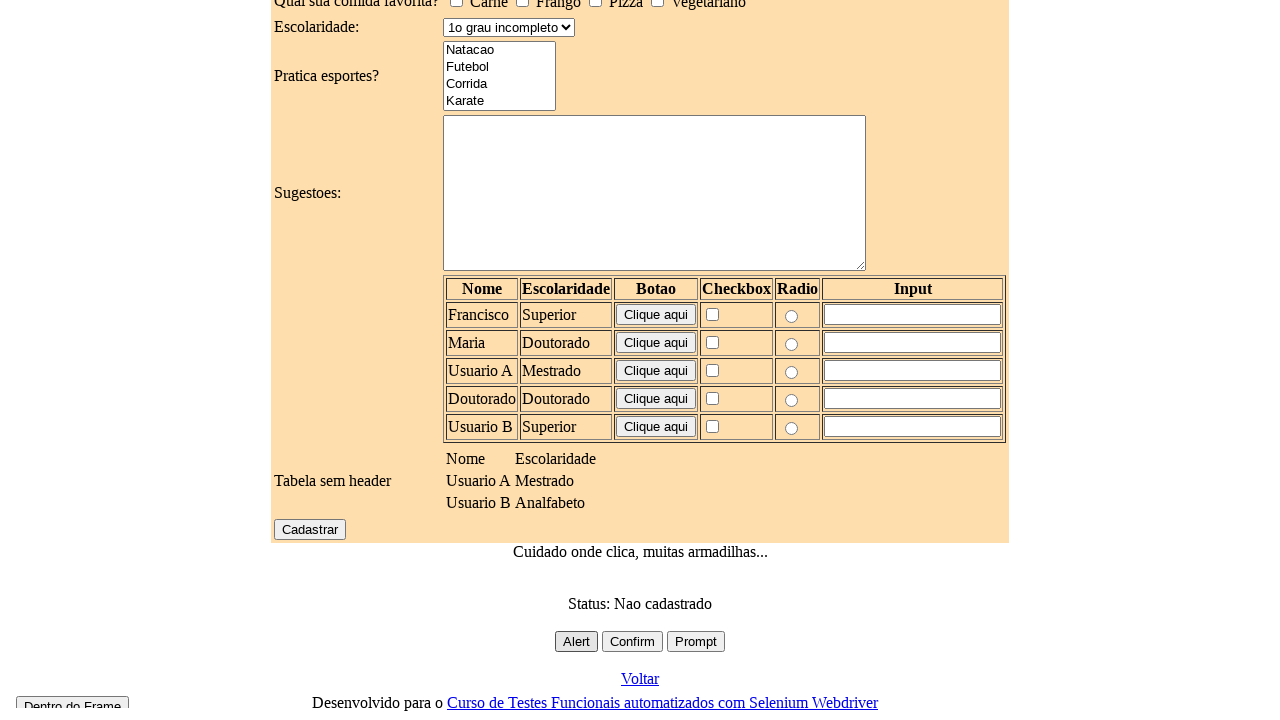

Waited for dialog to be handled
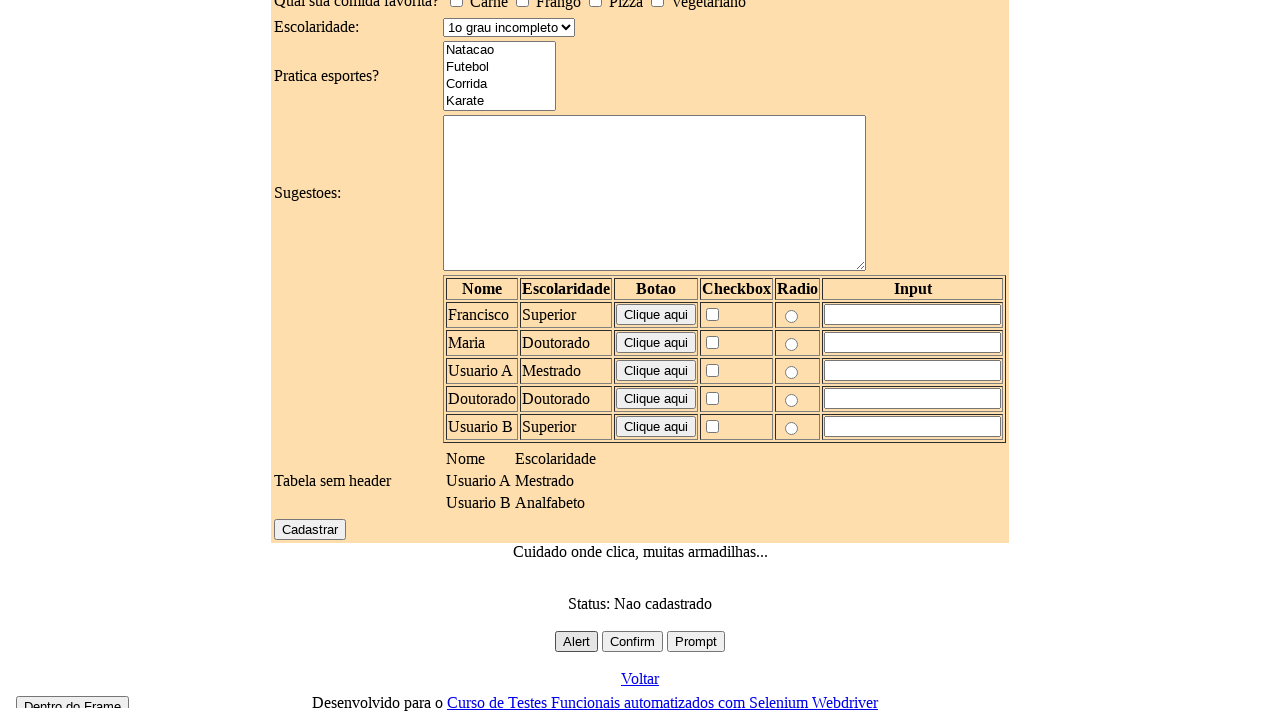

Filled name field with captured alert text on #elementosForm\:nome
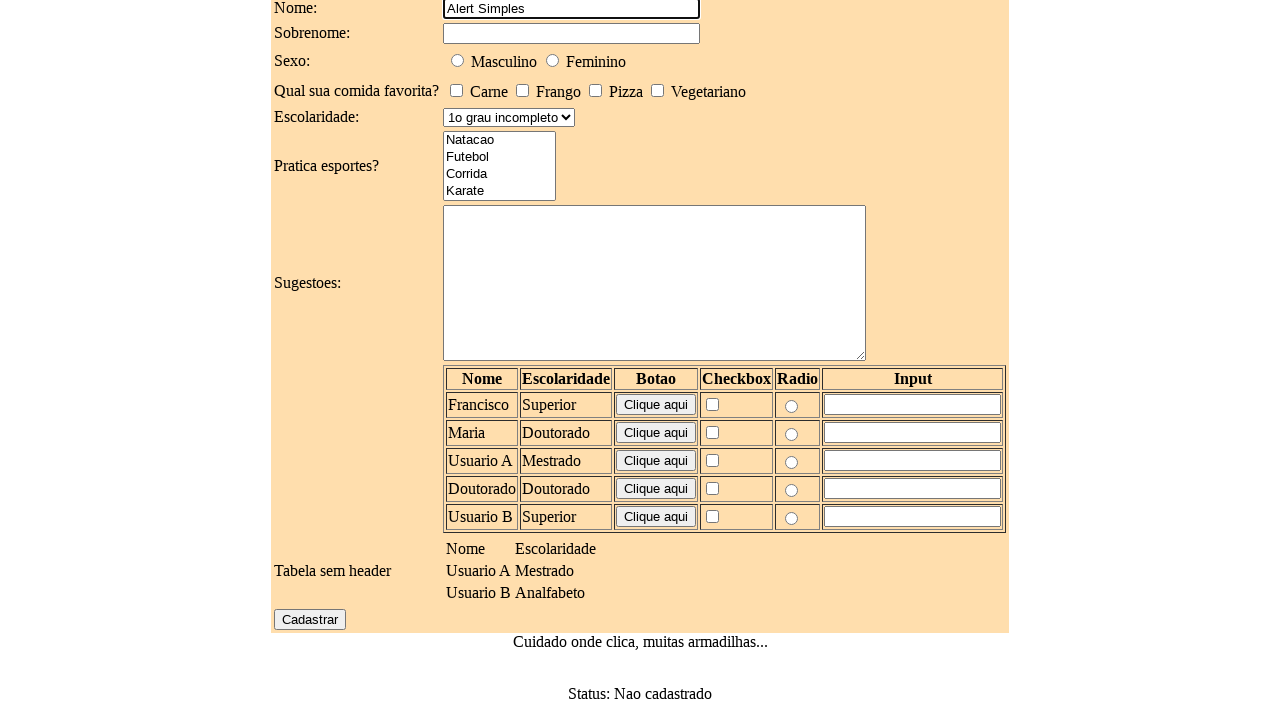

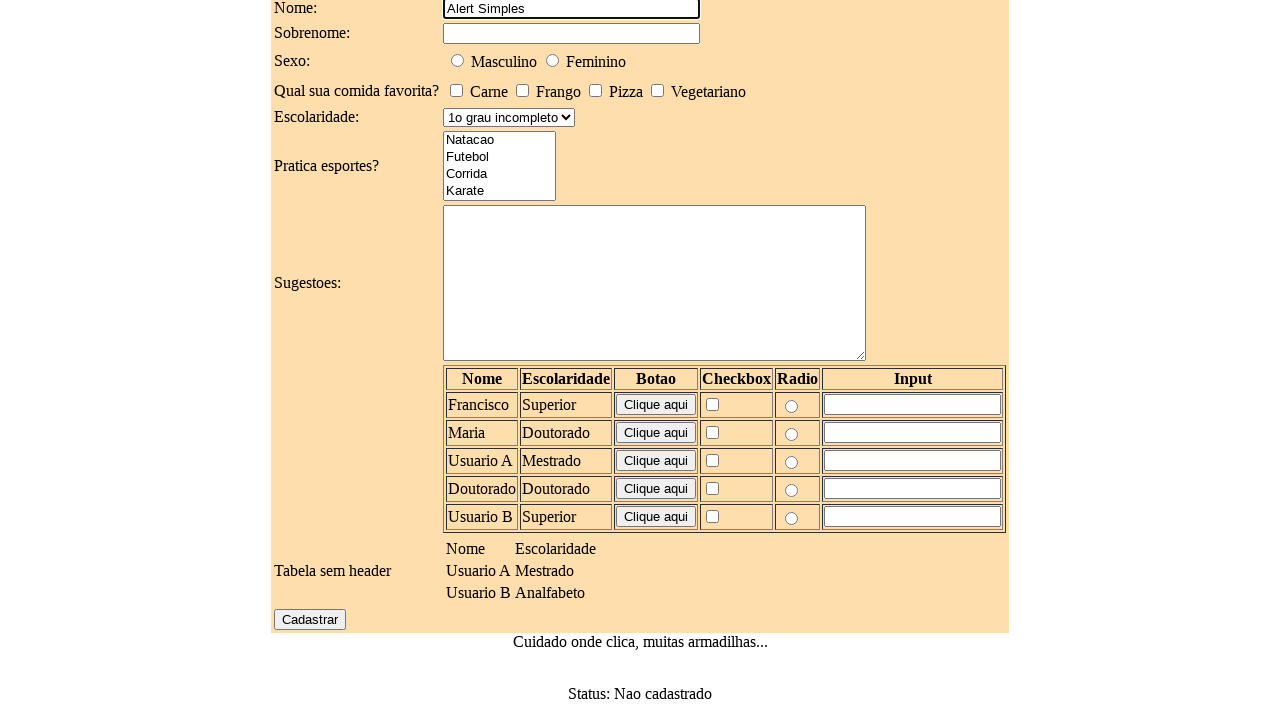